Tests jQuery UI checkbox/radio button widget by switching to the demo iframe and clicking through all radio/checkbox options to verify they are interactive

Starting URL: https://jqueryui.com/checkboxradio/

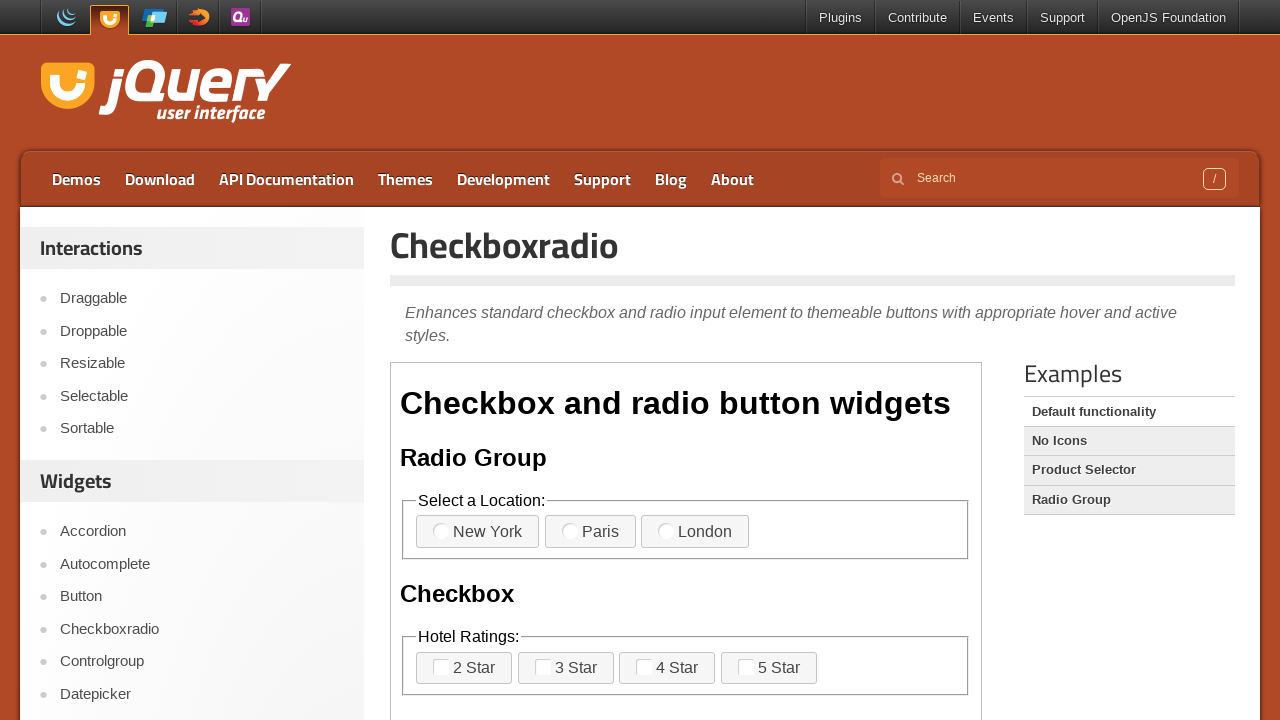

Located demo iframe containing jQuery UI checkbox/radio widget
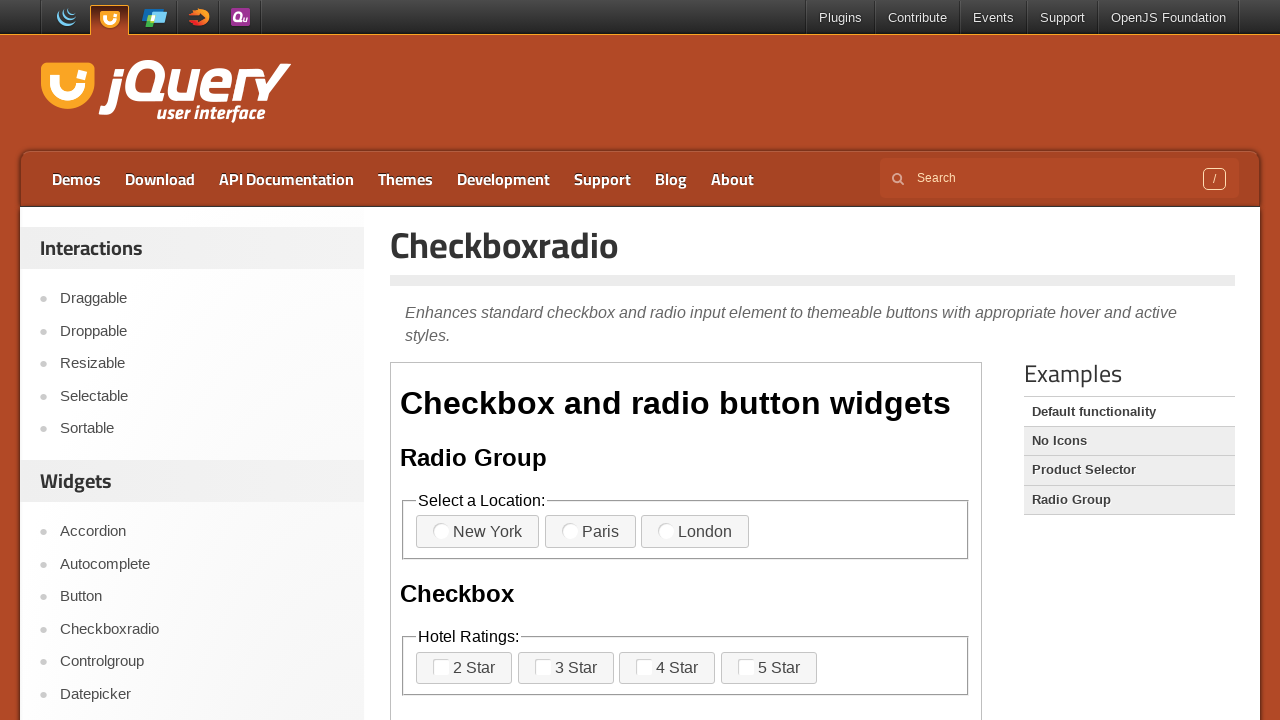

Located all checkbox/radio icon elements within iframe
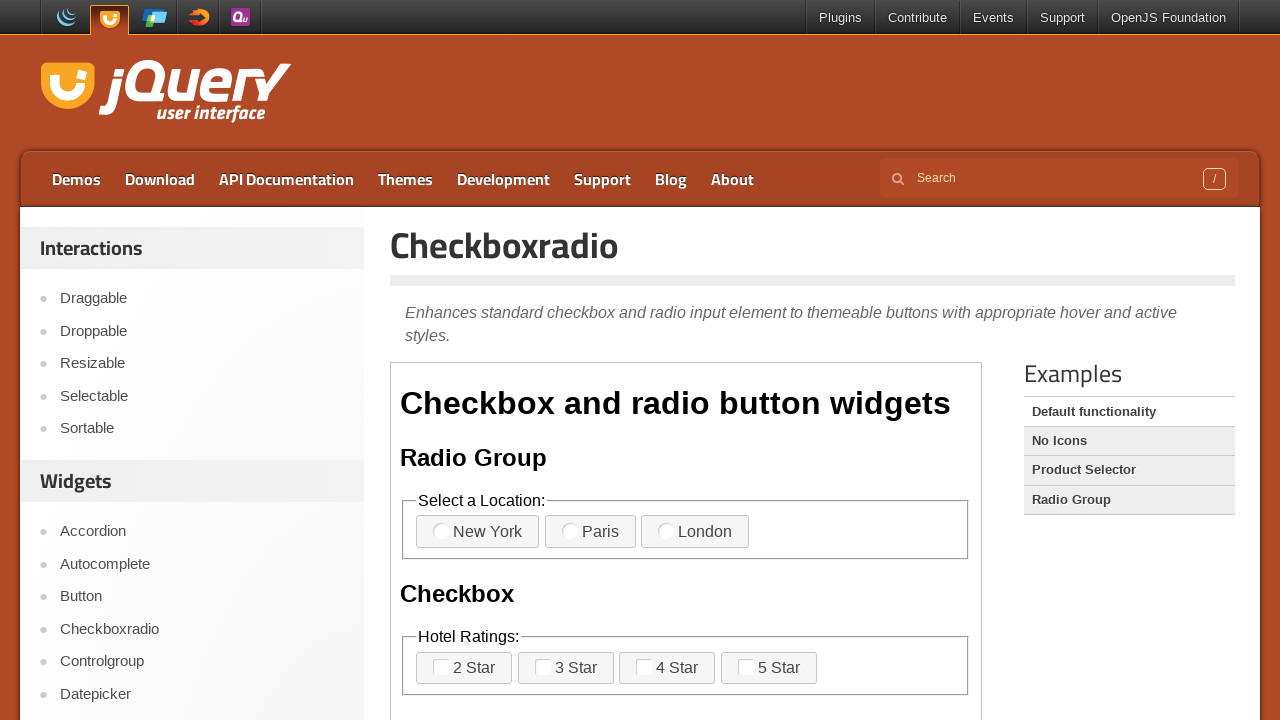

Waited for first checkbox/radio element to be available
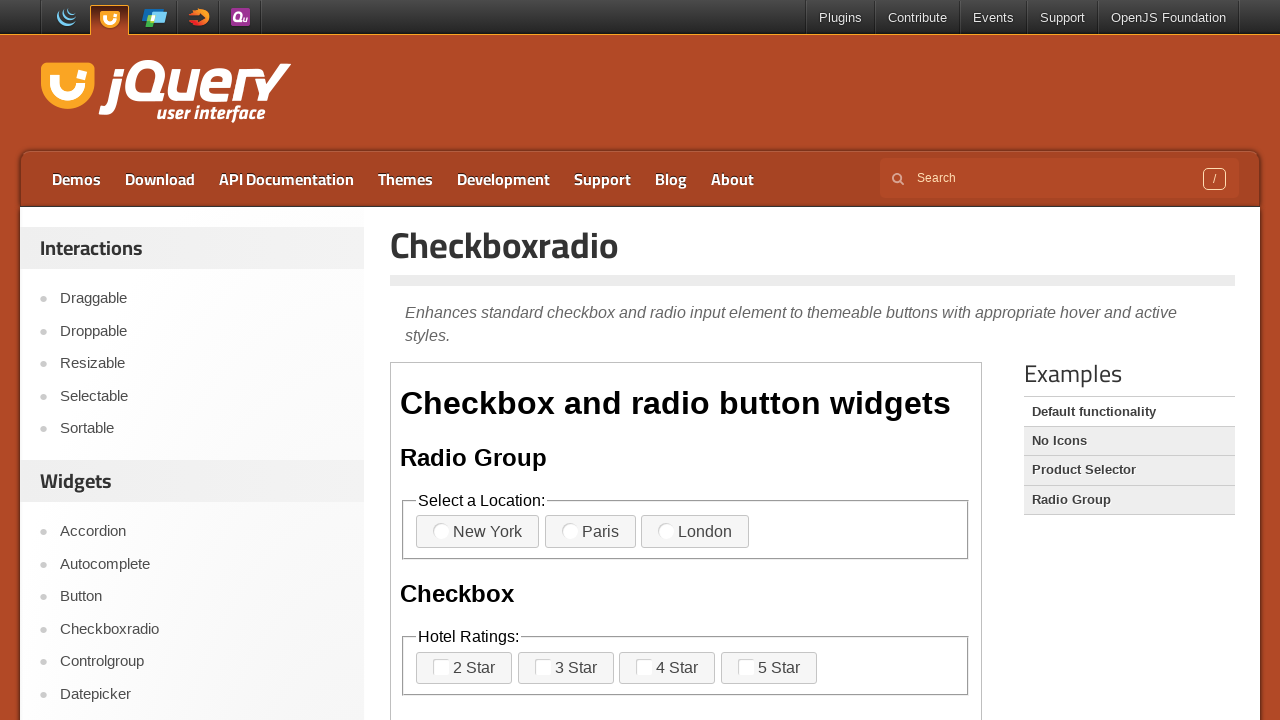

Retrieved count of checkbox/radio elements: 11
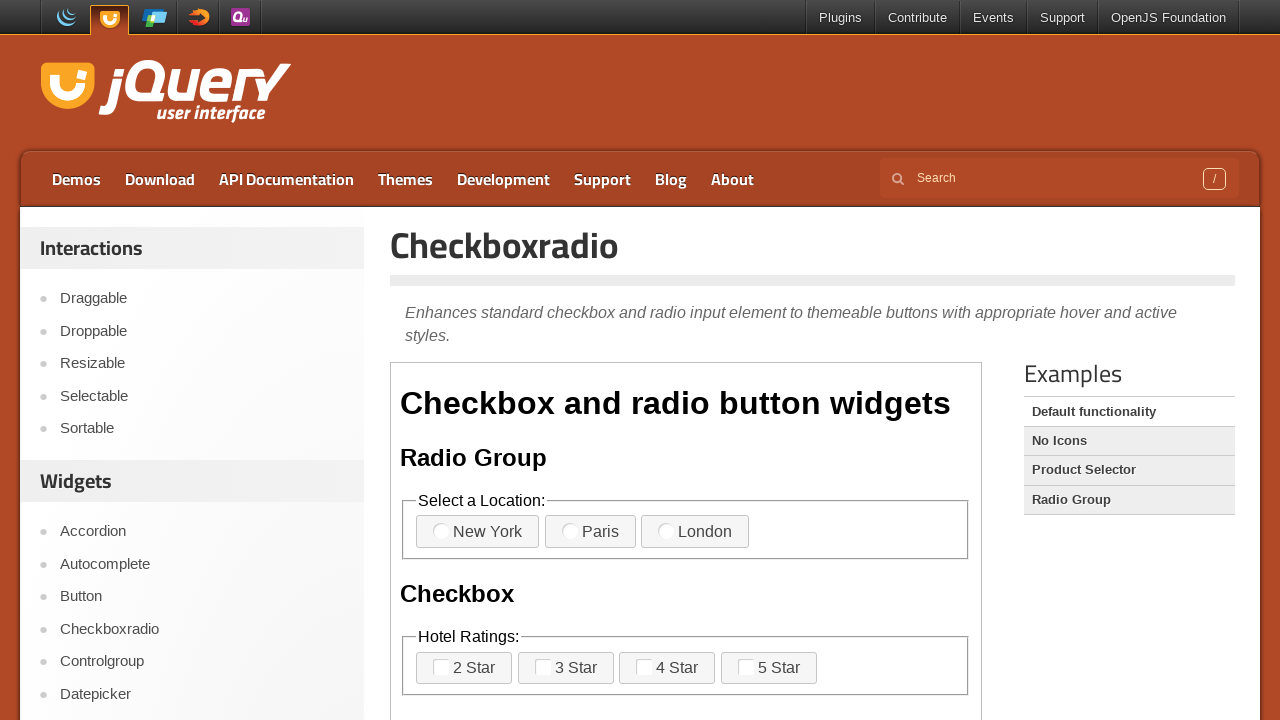

Clicked checkbox/radio element 1 of 11 at (451, 532) on xpath=//iframe[@class='demo-frame'] >> internal:control=enter-frame >> span.ui-c
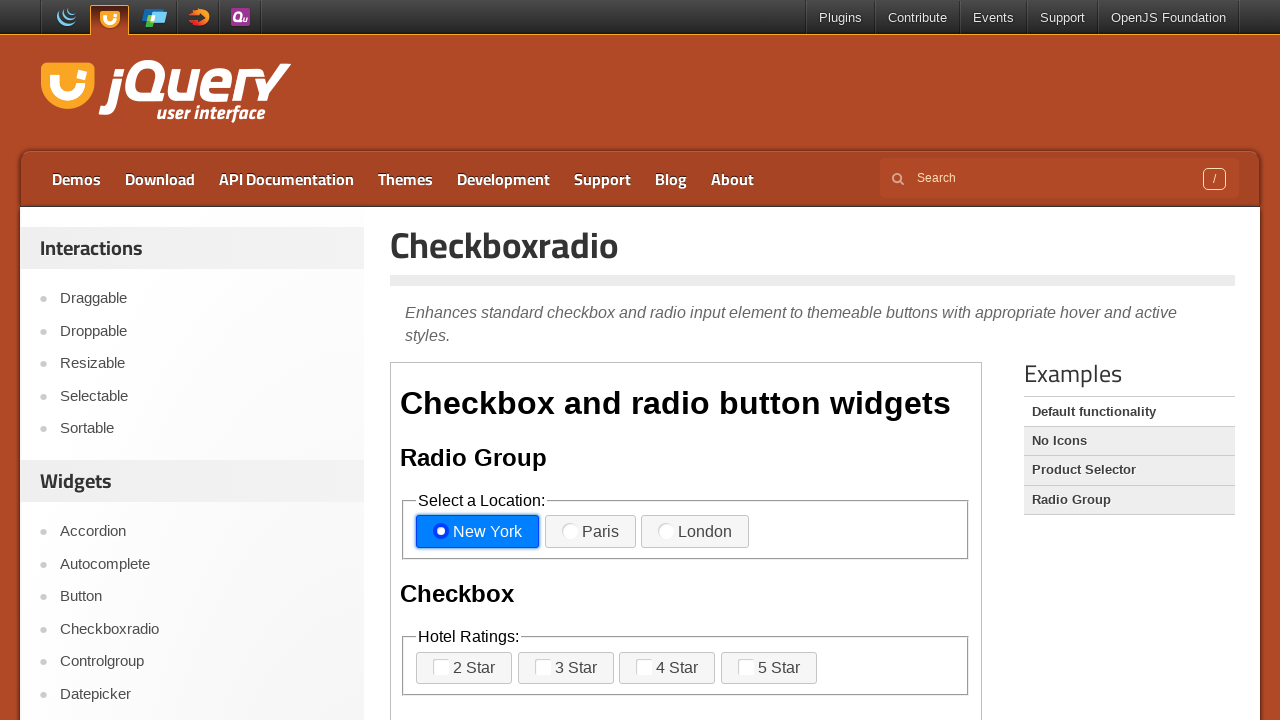

Waited 700ms for element 1 interaction to complete
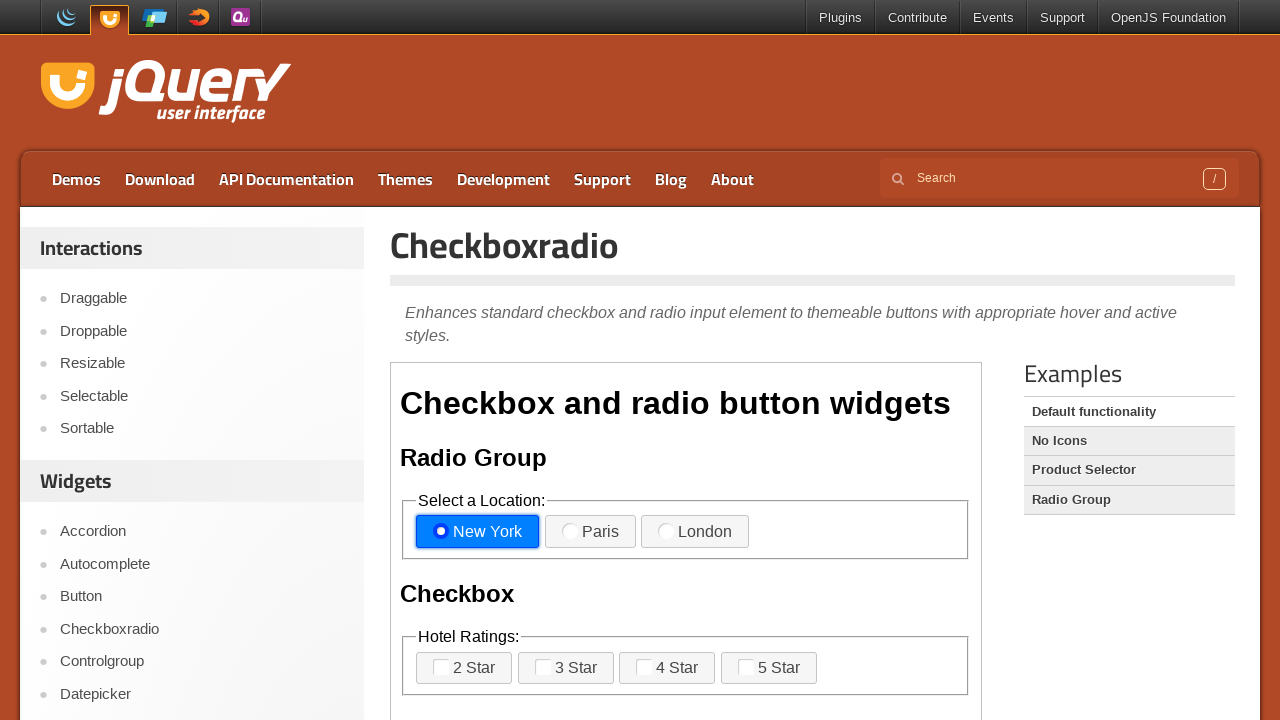

Clicked checkbox/radio element 2 of 11 at (580, 532) on xpath=//iframe[@class='demo-frame'] >> internal:control=enter-frame >> span.ui-c
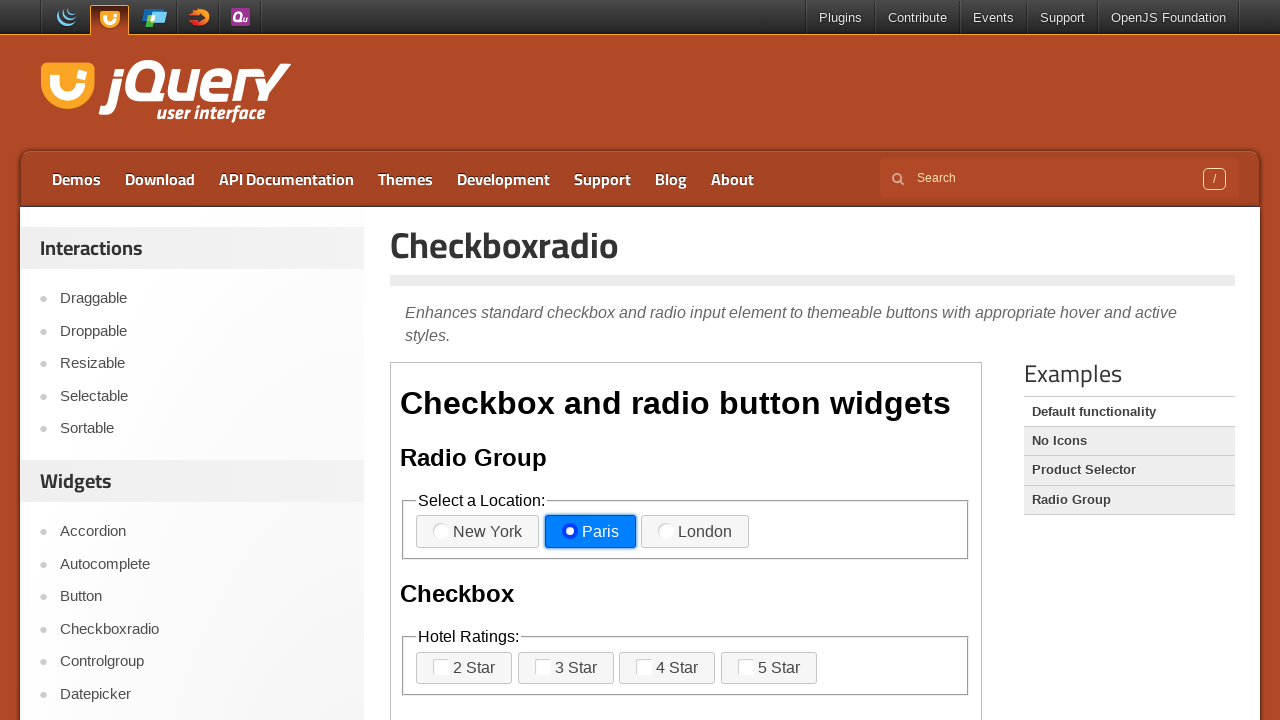

Waited 700ms for element 2 interaction to complete
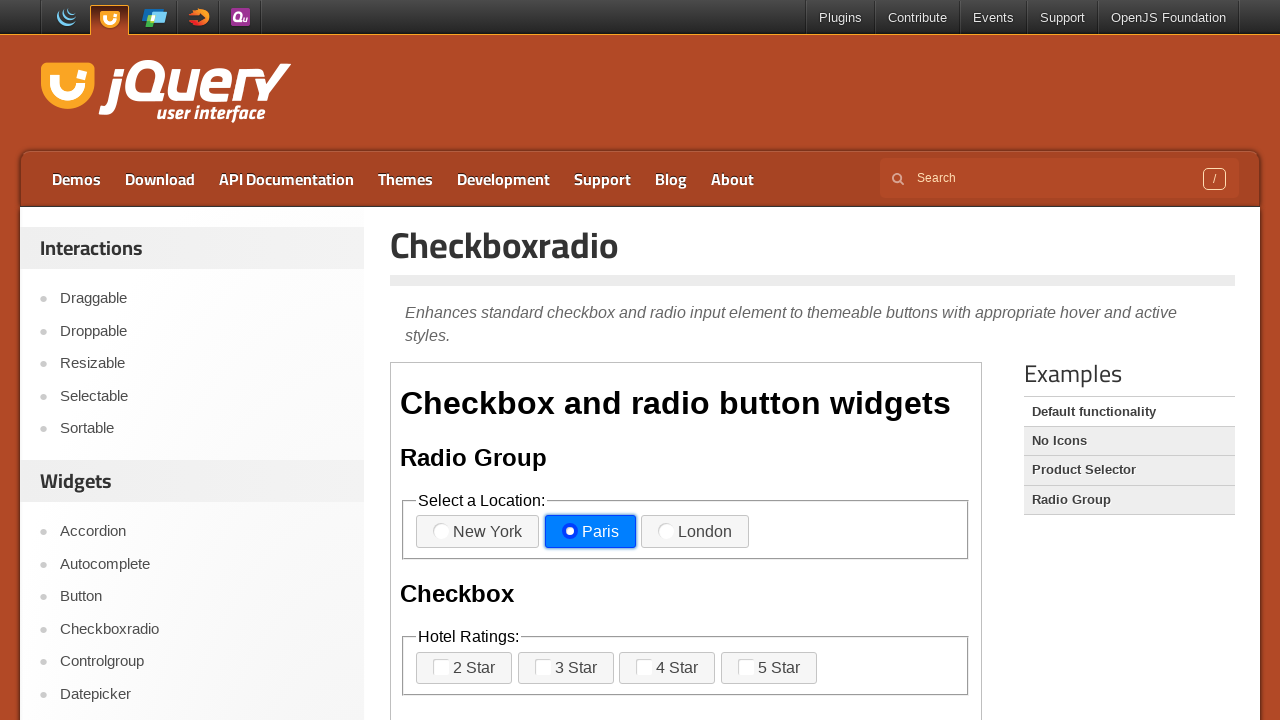

Clicked checkbox/radio element 3 of 11 at (676, 532) on xpath=//iframe[@class='demo-frame'] >> internal:control=enter-frame >> span.ui-c
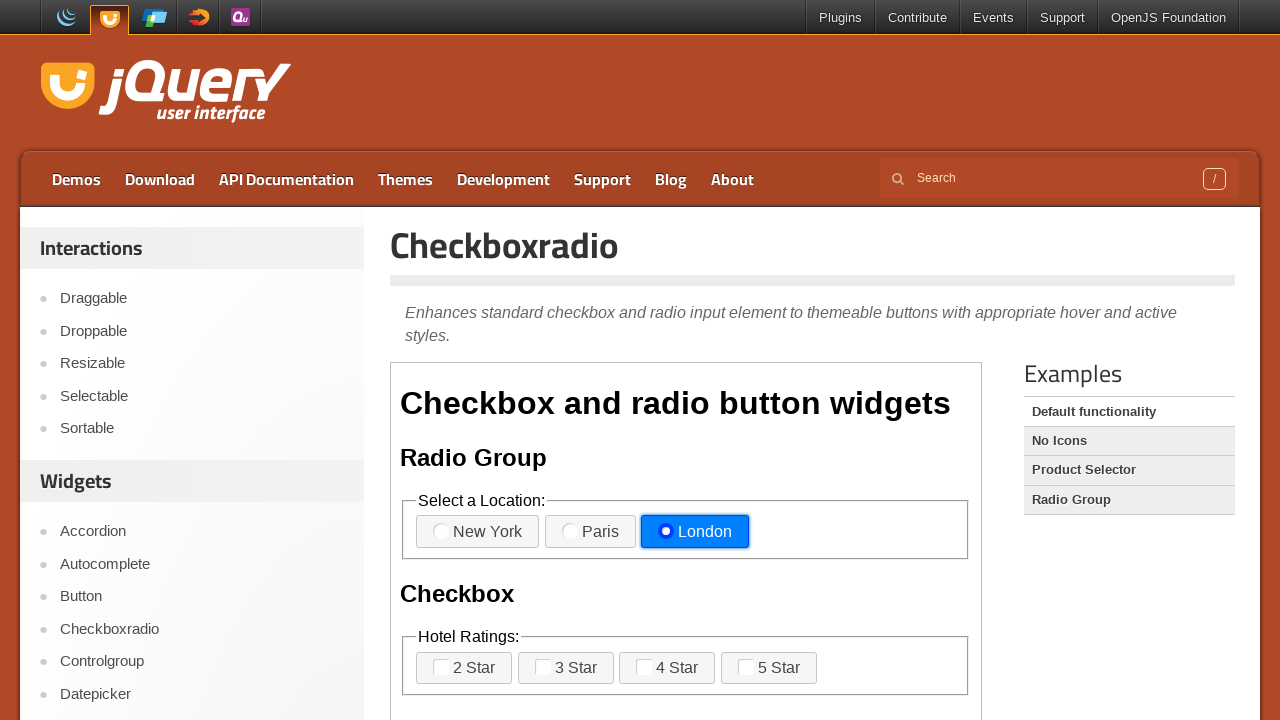

Waited 700ms for element 3 interaction to complete
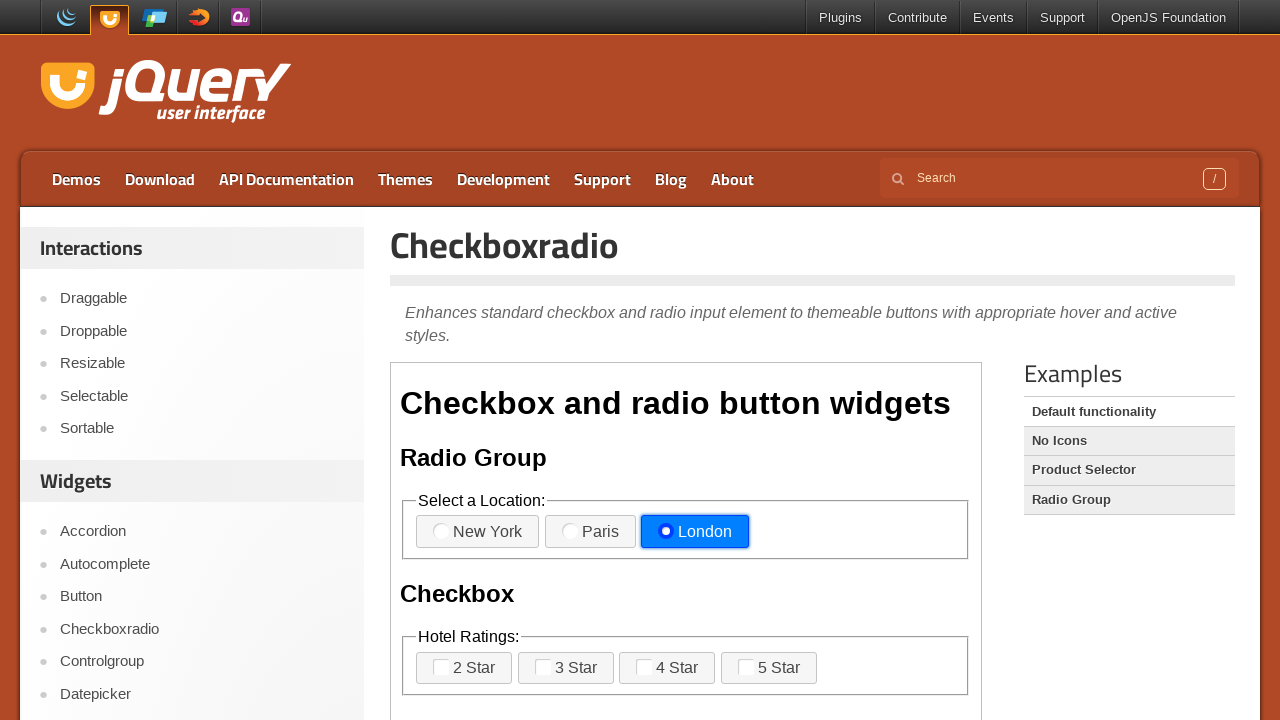

Clicked checkbox/radio element 4 of 11 at (451, 668) on xpath=//iframe[@class='demo-frame'] >> internal:control=enter-frame >> span.ui-c
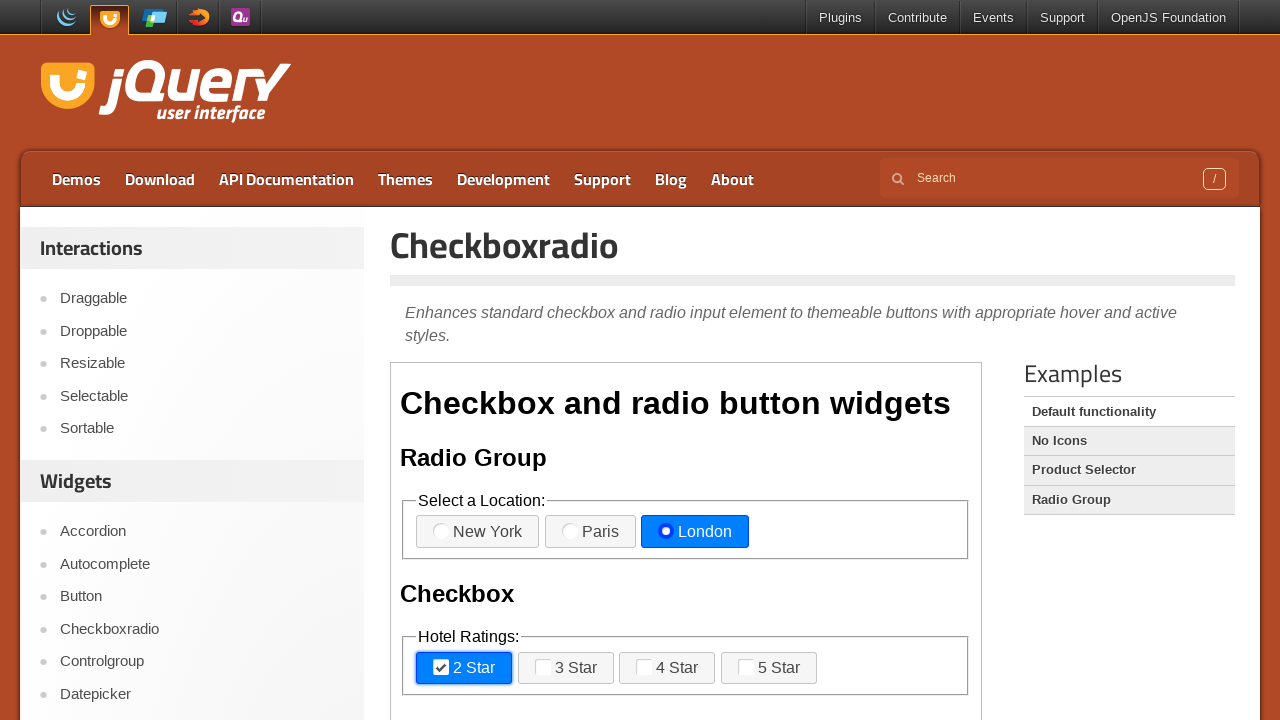

Waited 700ms for element 4 interaction to complete
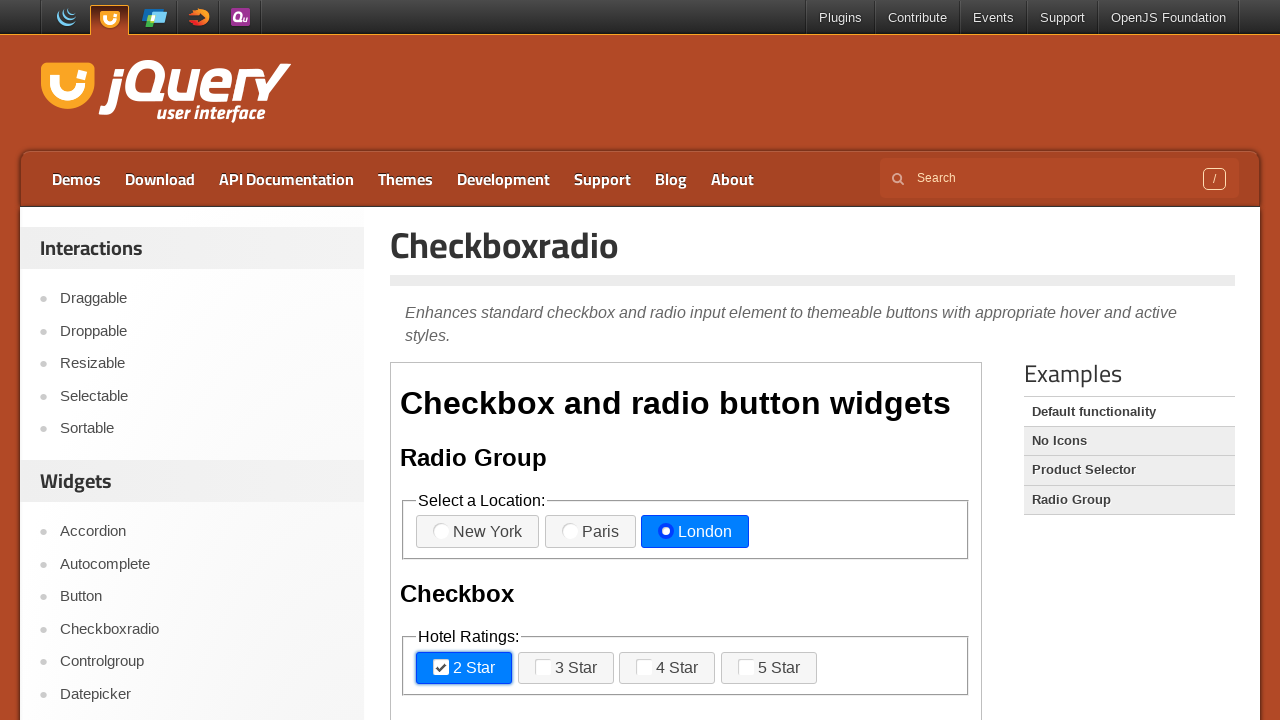

Clicked checkbox/radio element 5 of 11 at (553, 668) on xpath=//iframe[@class='demo-frame'] >> internal:control=enter-frame >> span.ui-c
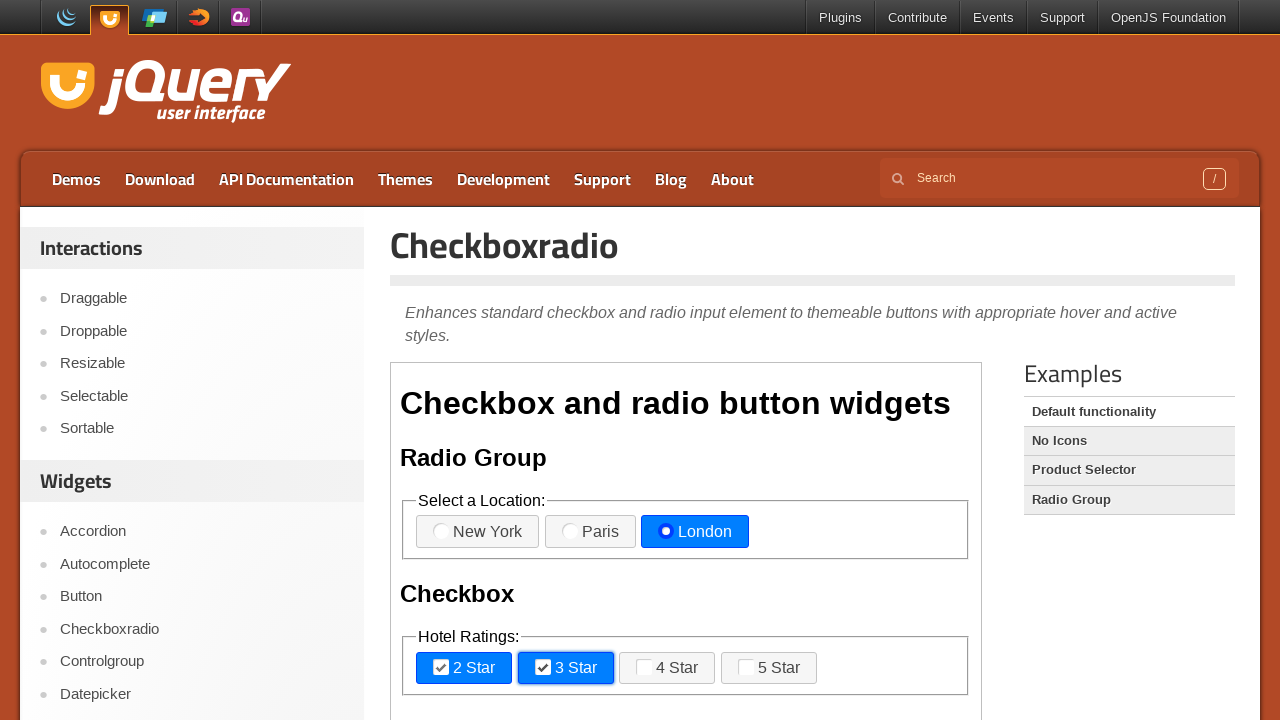

Waited 700ms for element 5 interaction to complete
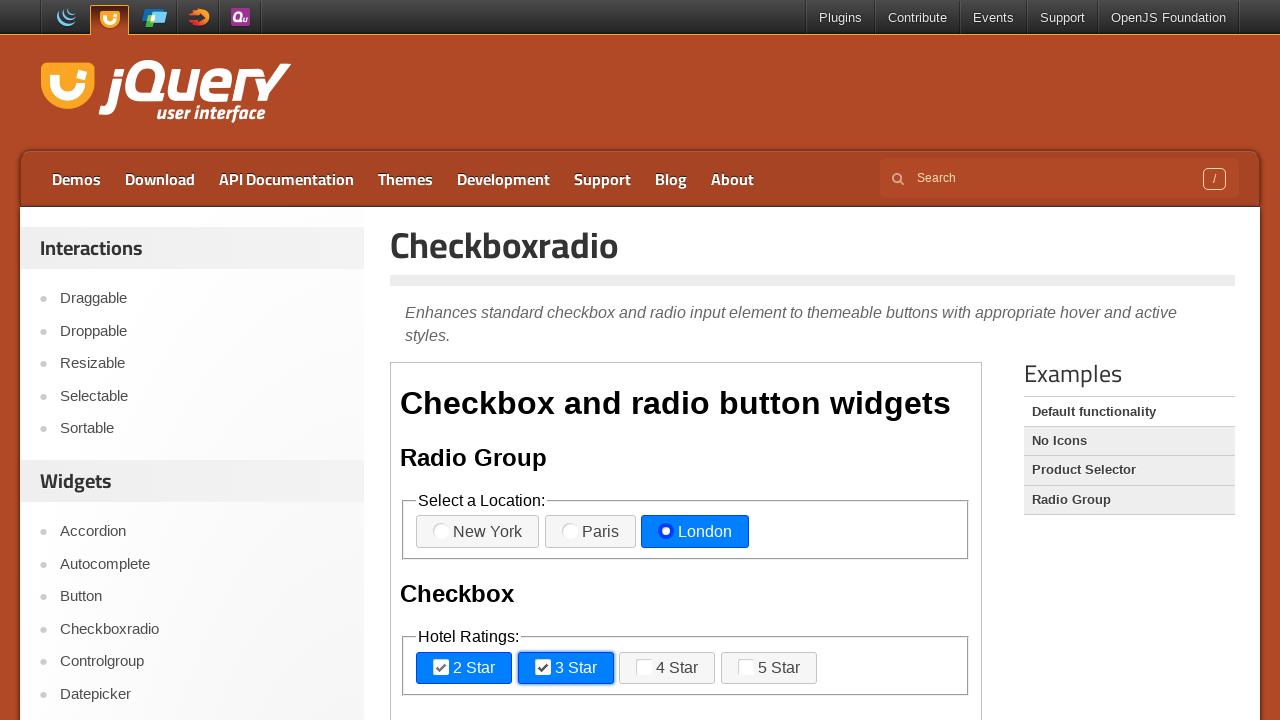

Clicked checkbox/radio element 6 of 11 at (654, 668) on xpath=//iframe[@class='demo-frame'] >> internal:control=enter-frame >> span.ui-c
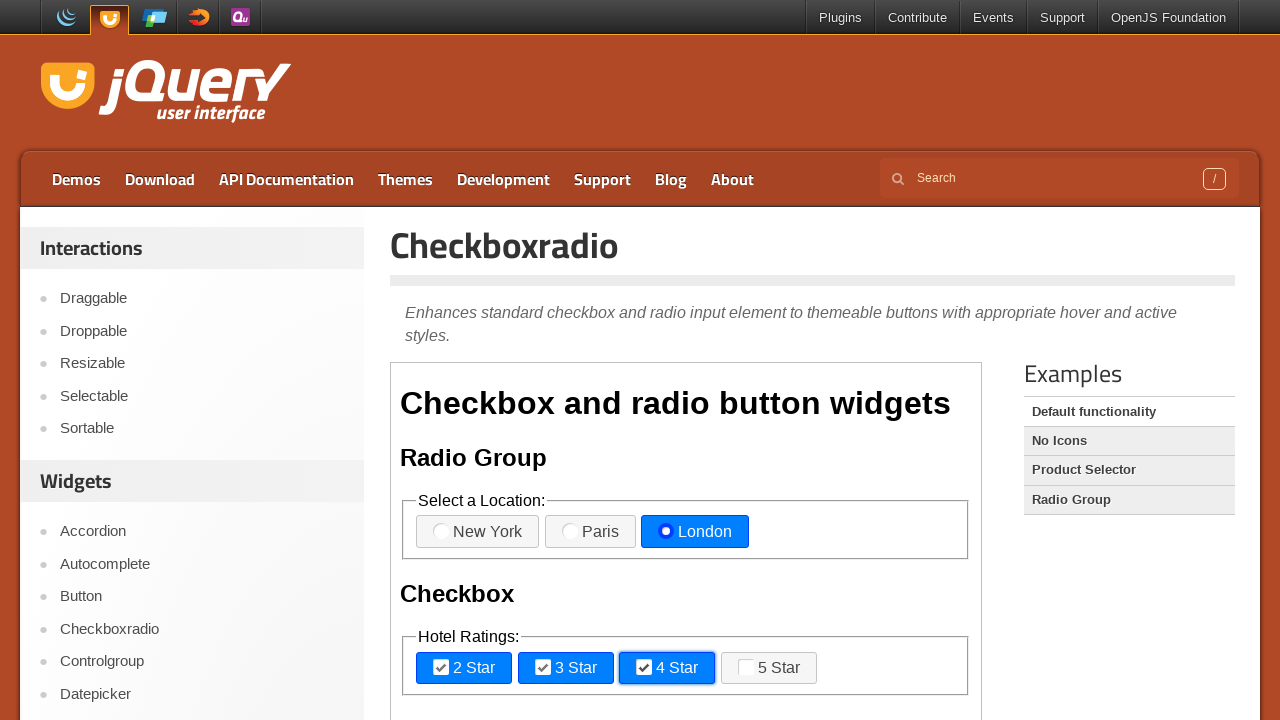

Waited 700ms for element 6 interaction to complete
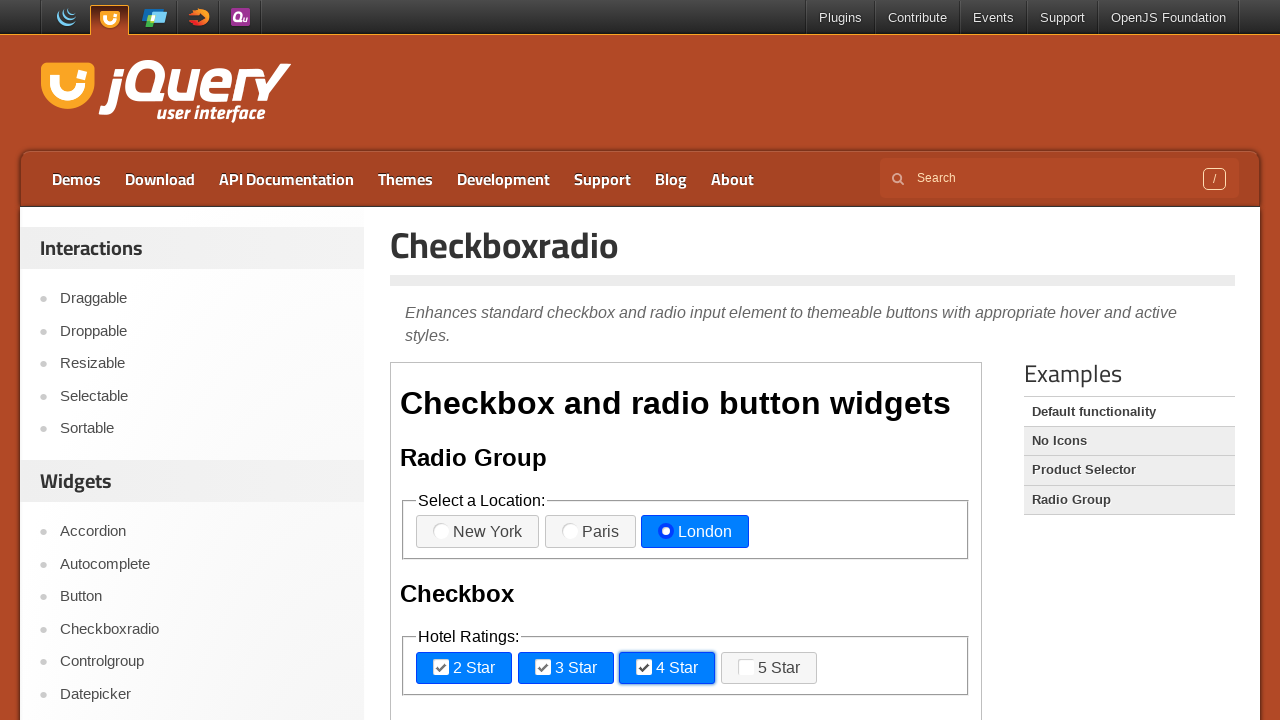

Clicked checkbox/radio element 7 of 11 at (756, 668) on xpath=//iframe[@class='demo-frame'] >> internal:control=enter-frame >> span.ui-c
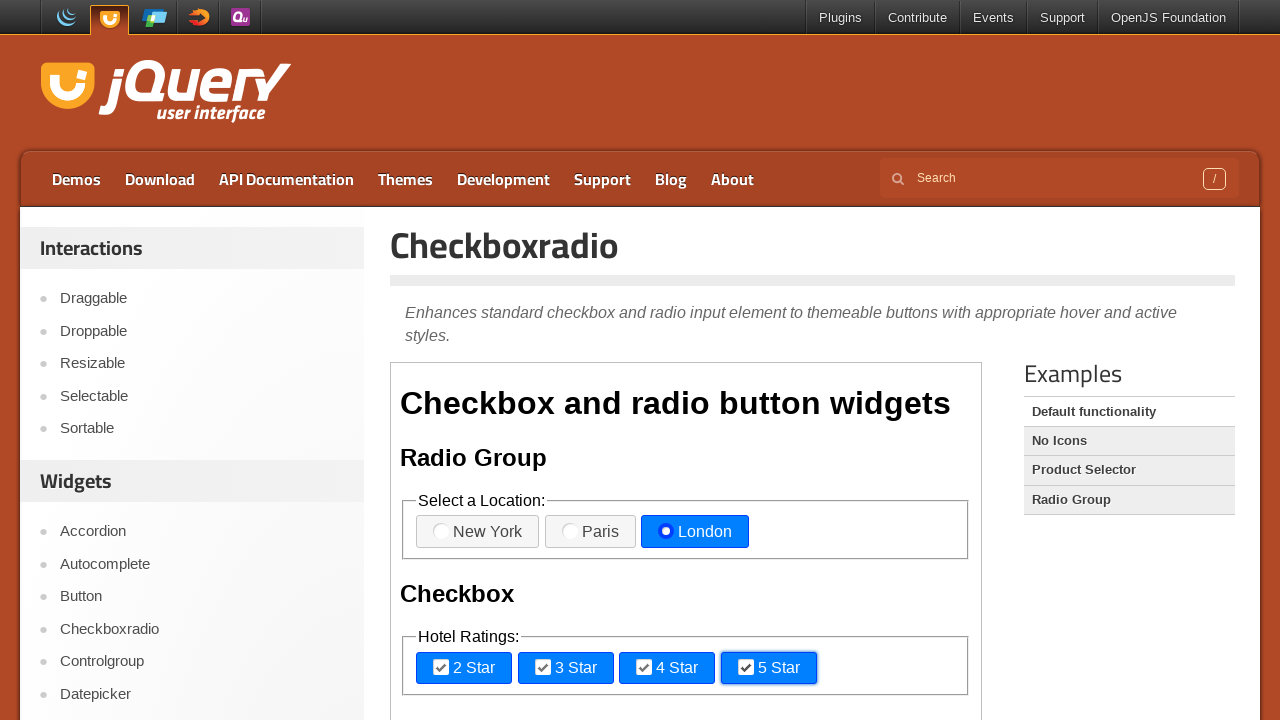

Waited 700ms for element 7 interaction to complete
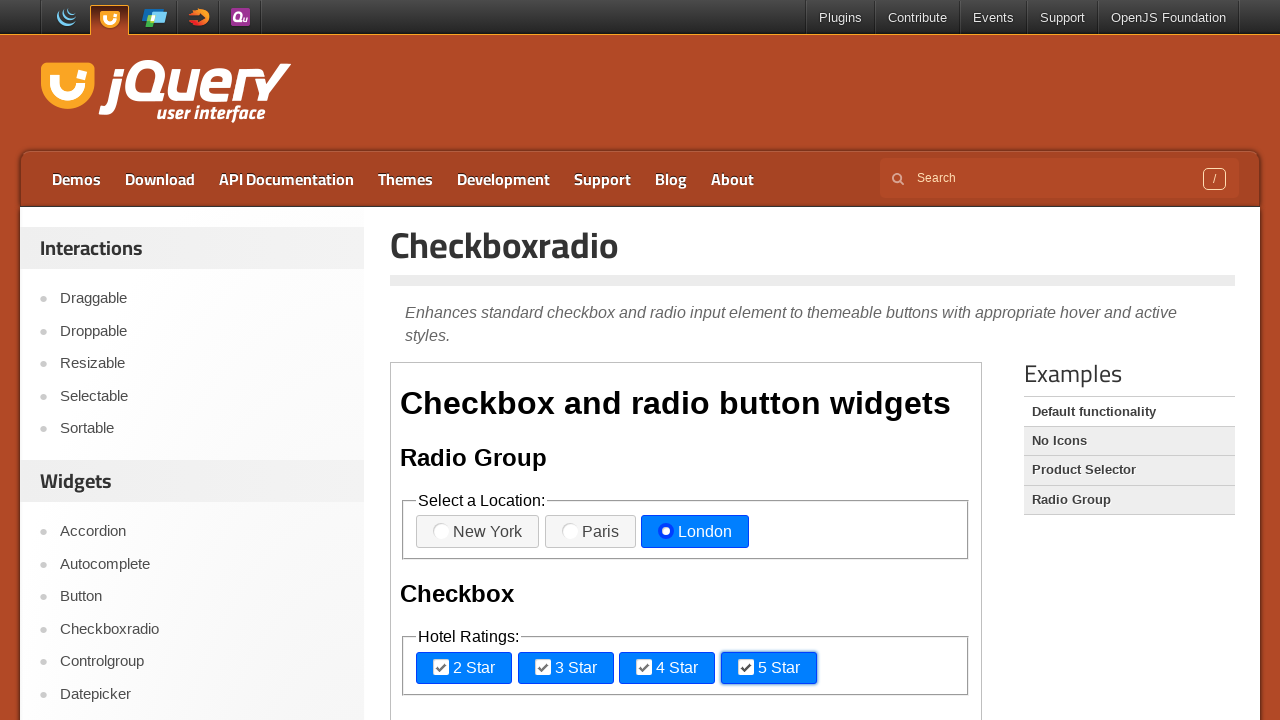

Clicked checkbox/radio element 8 of 11 at (451, 360) on xpath=//iframe[@class='demo-frame'] >> internal:control=enter-frame >> span.ui-c
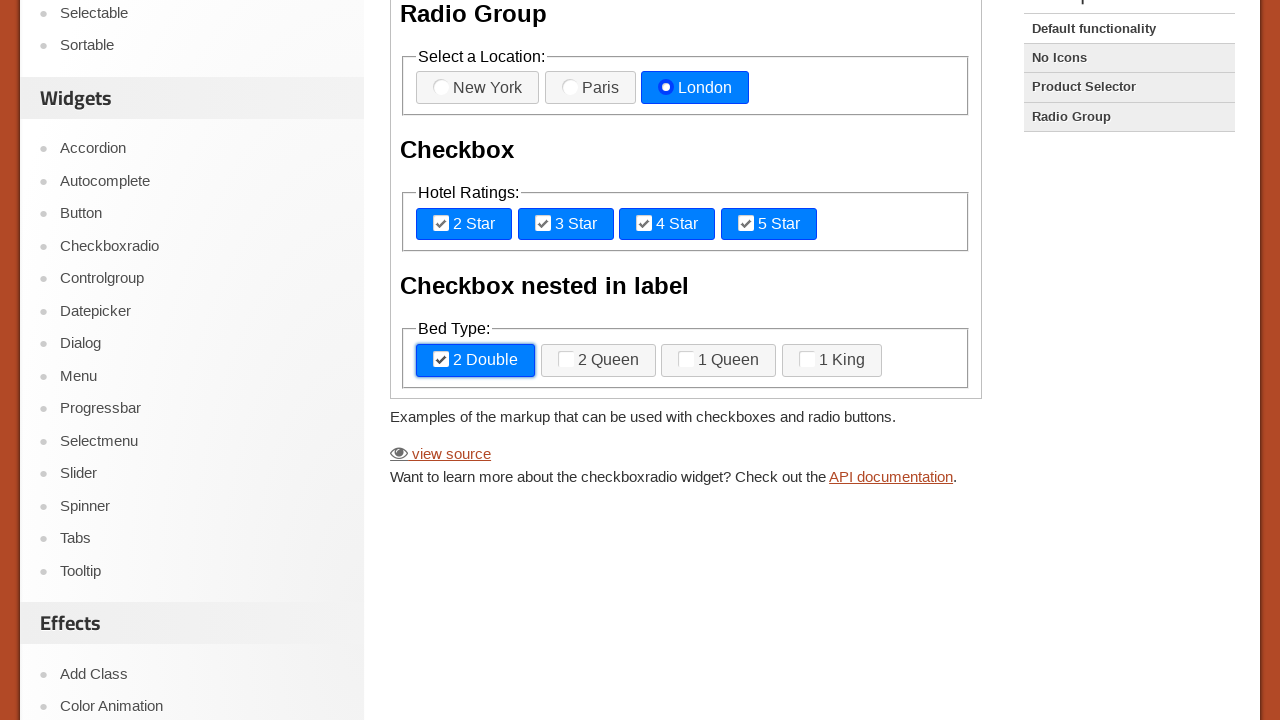

Waited 700ms for element 8 interaction to complete
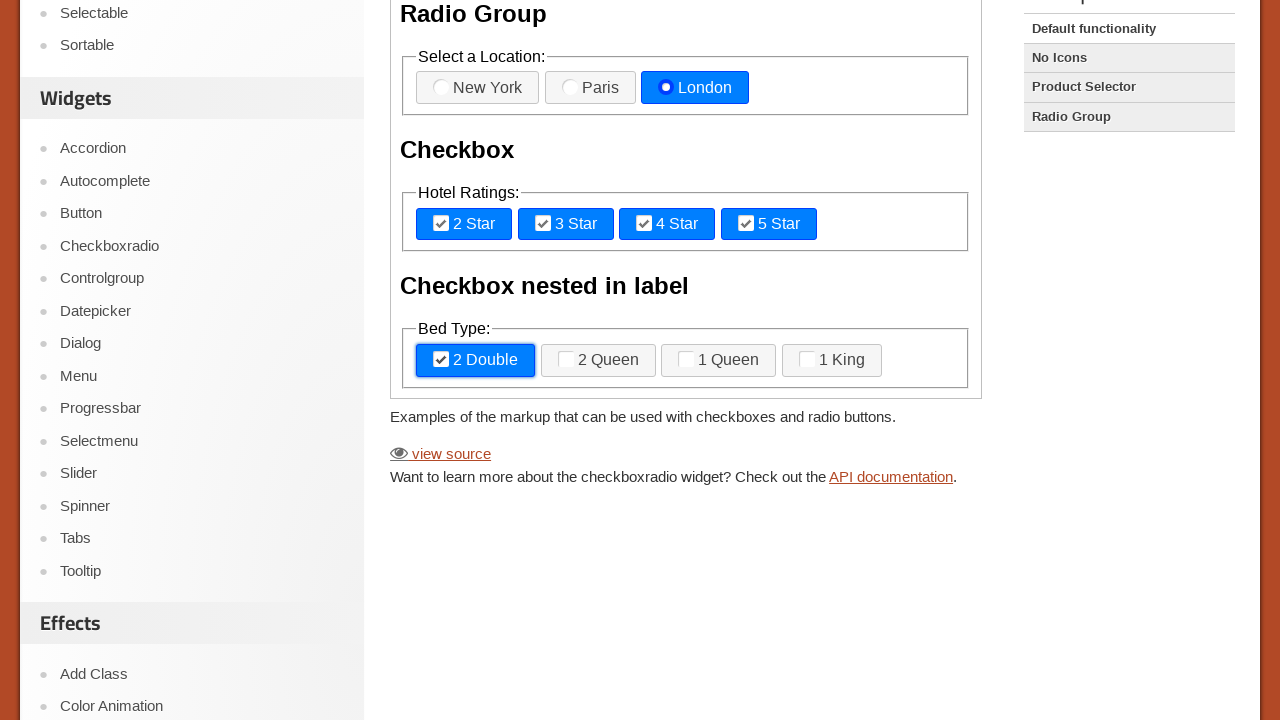

Clicked checkbox/radio element 9 of 11 at (576, 360) on xpath=//iframe[@class='demo-frame'] >> internal:control=enter-frame >> span.ui-c
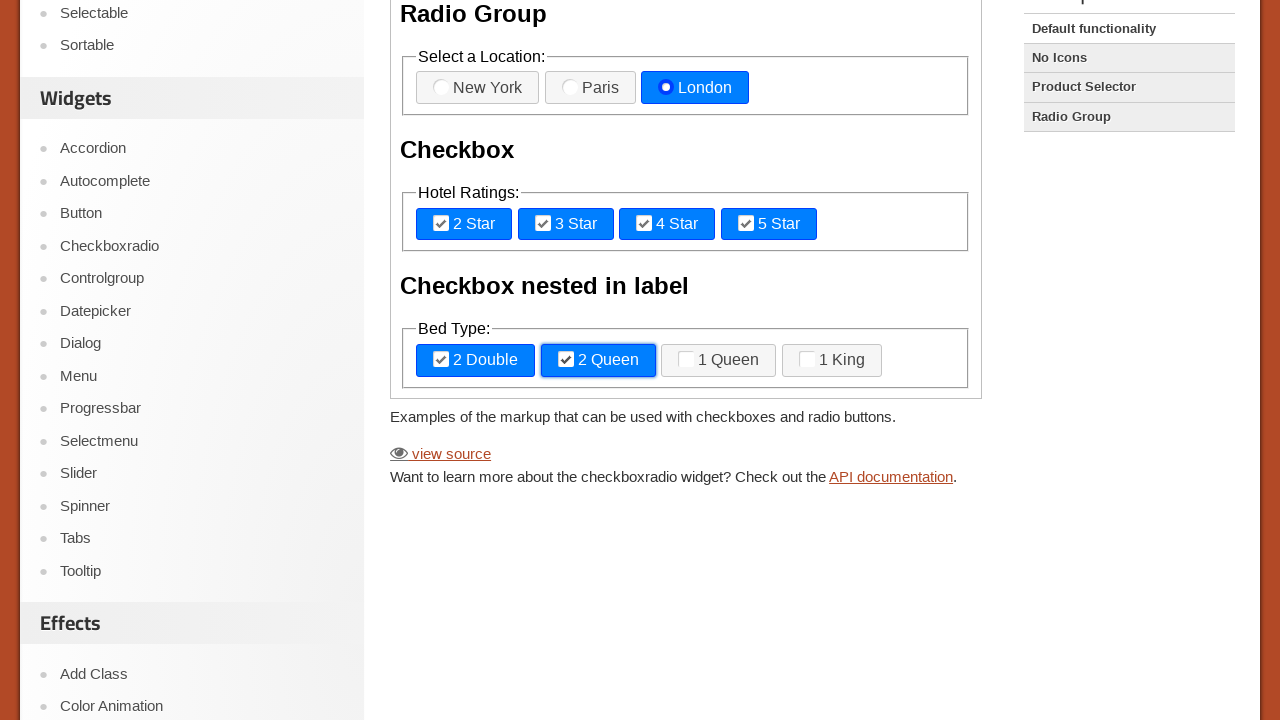

Waited 700ms for element 9 interaction to complete
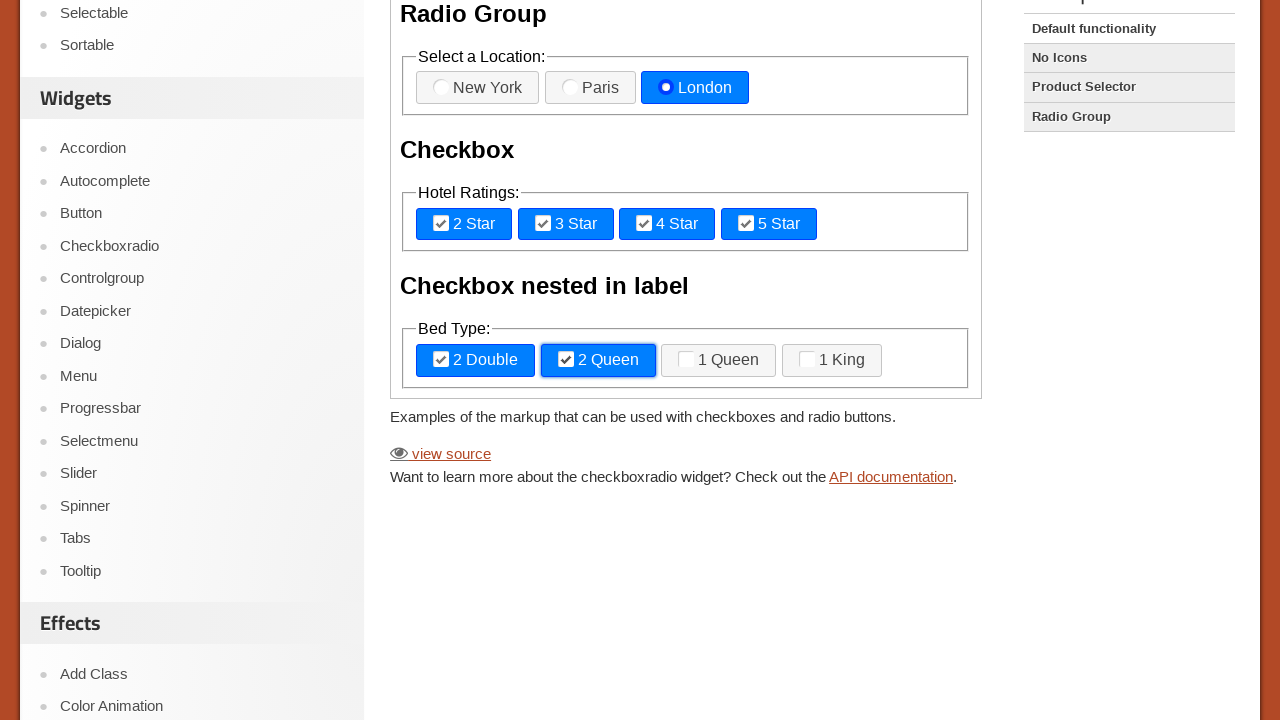

Clicked checkbox/radio element 10 of 11 at (696, 360) on xpath=//iframe[@class='demo-frame'] >> internal:control=enter-frame >> span.ui-c
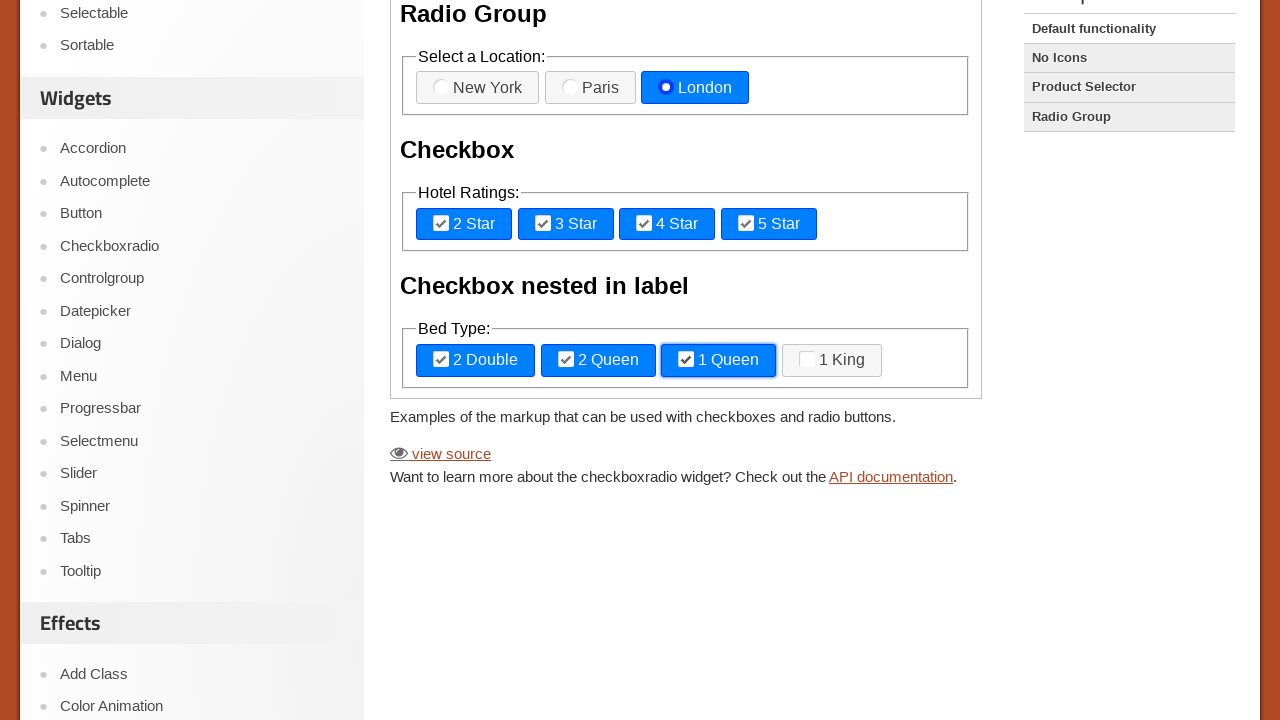

Waited 700ms for element 10 interaction to complete
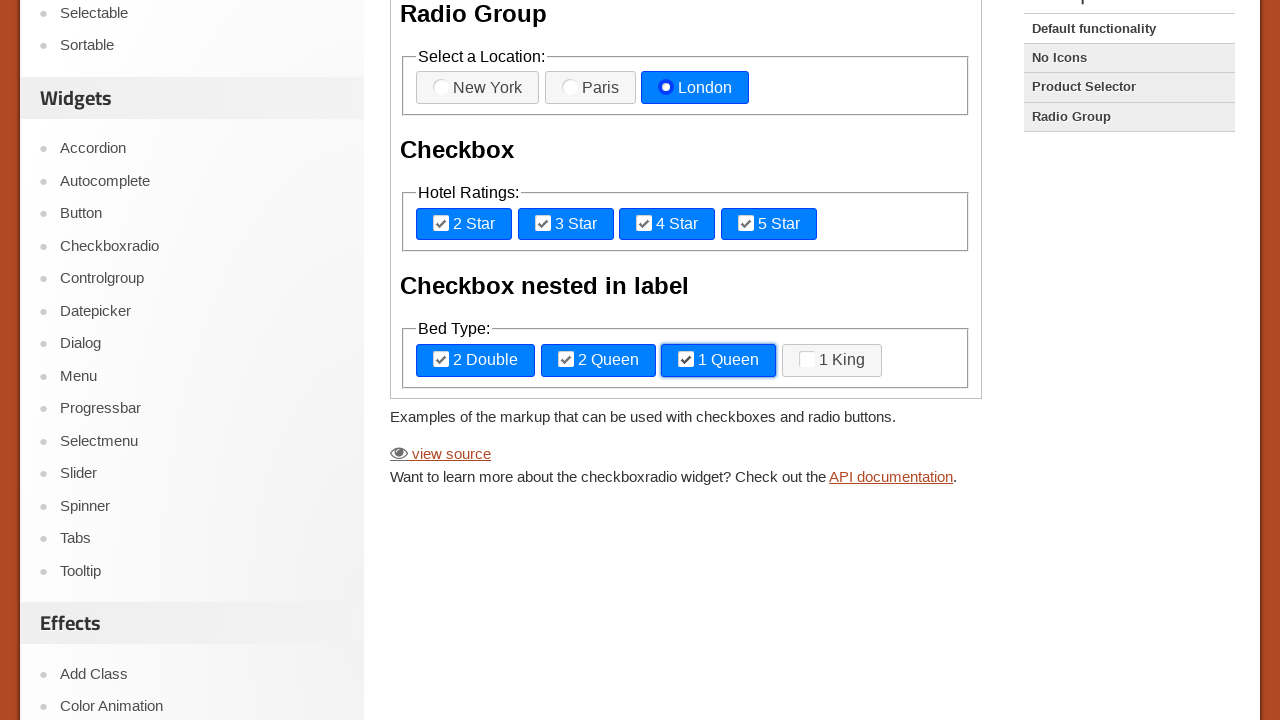

Clicked checkbox/radio element 11 of 11 at (817, 360) on xpath=//iframe[@class='demo-frame'] >> internal:control=enter-frame >> span.ui-c
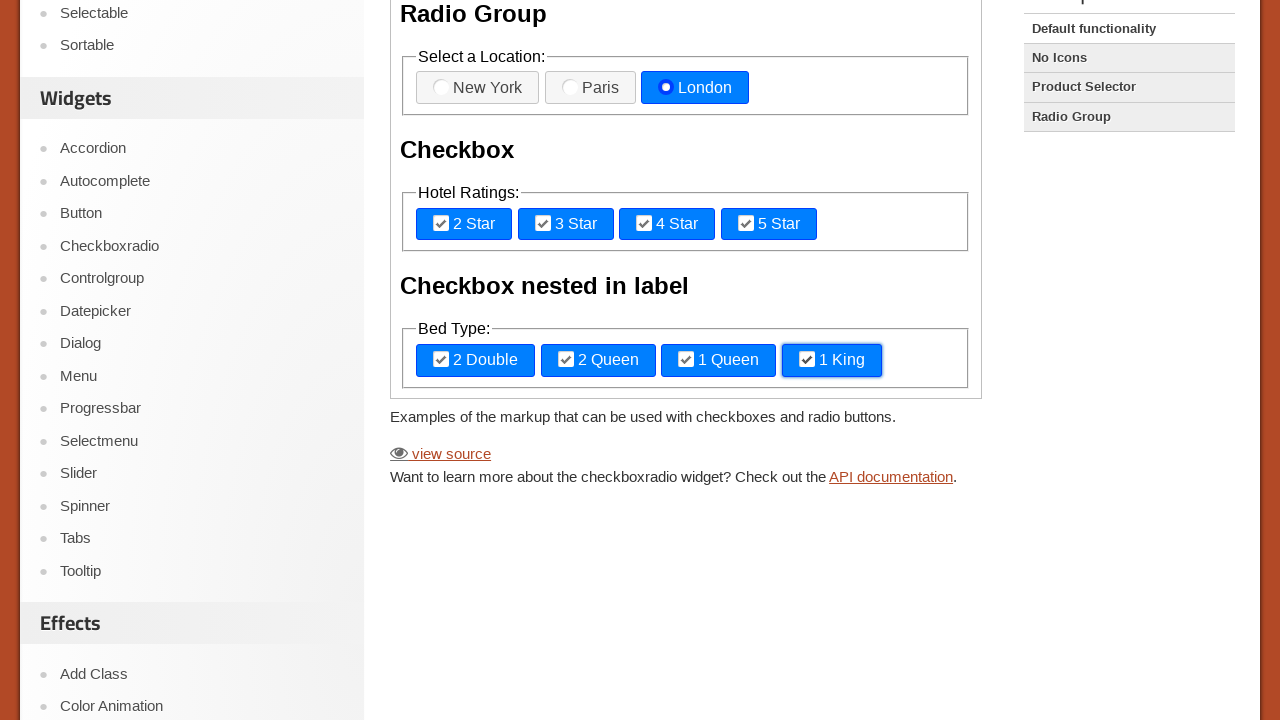

Waited 700ms for element 11 interaction to complete
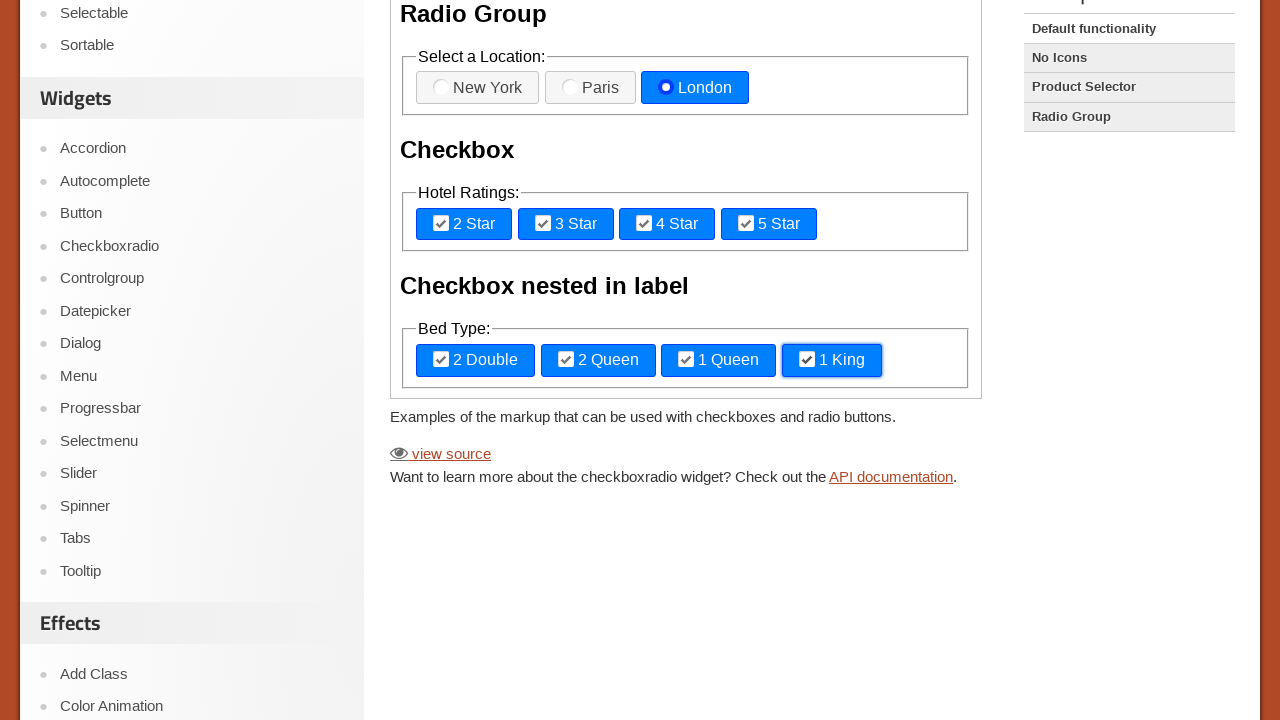

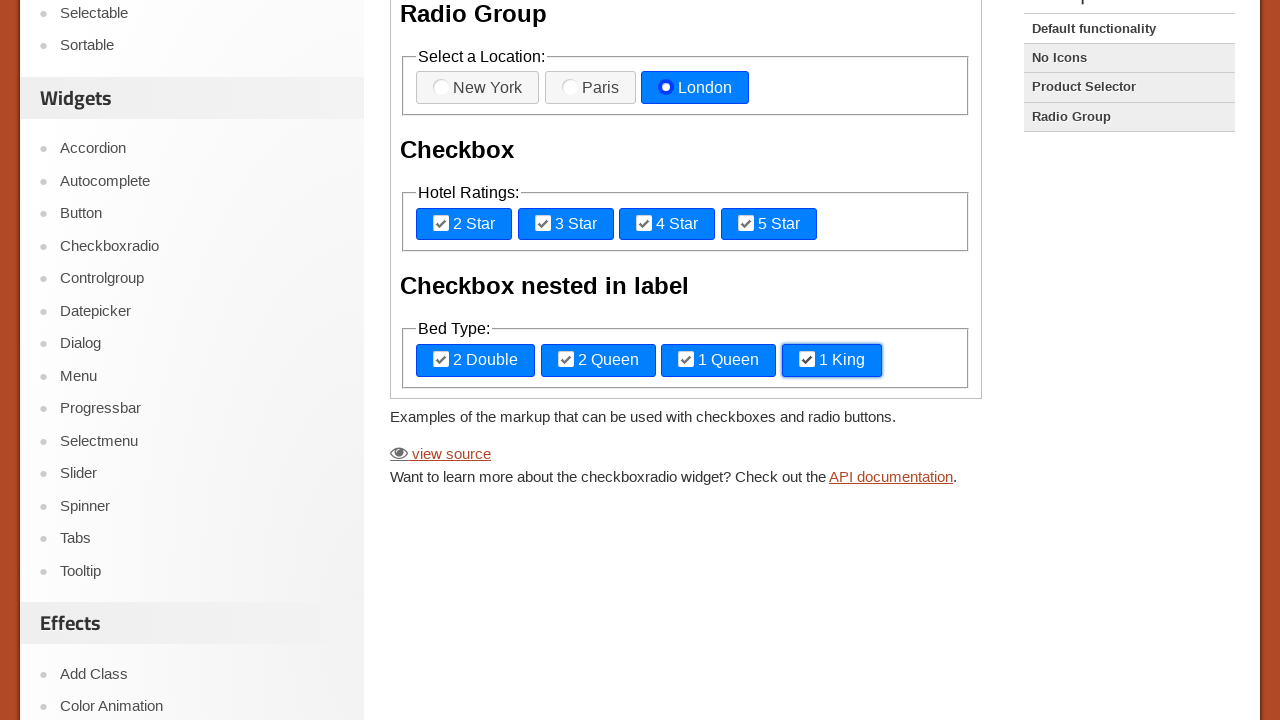